Tests clicking a link that returns a 204 No Content status and verifies the response message

Starting URL: https://demoqa.com/links

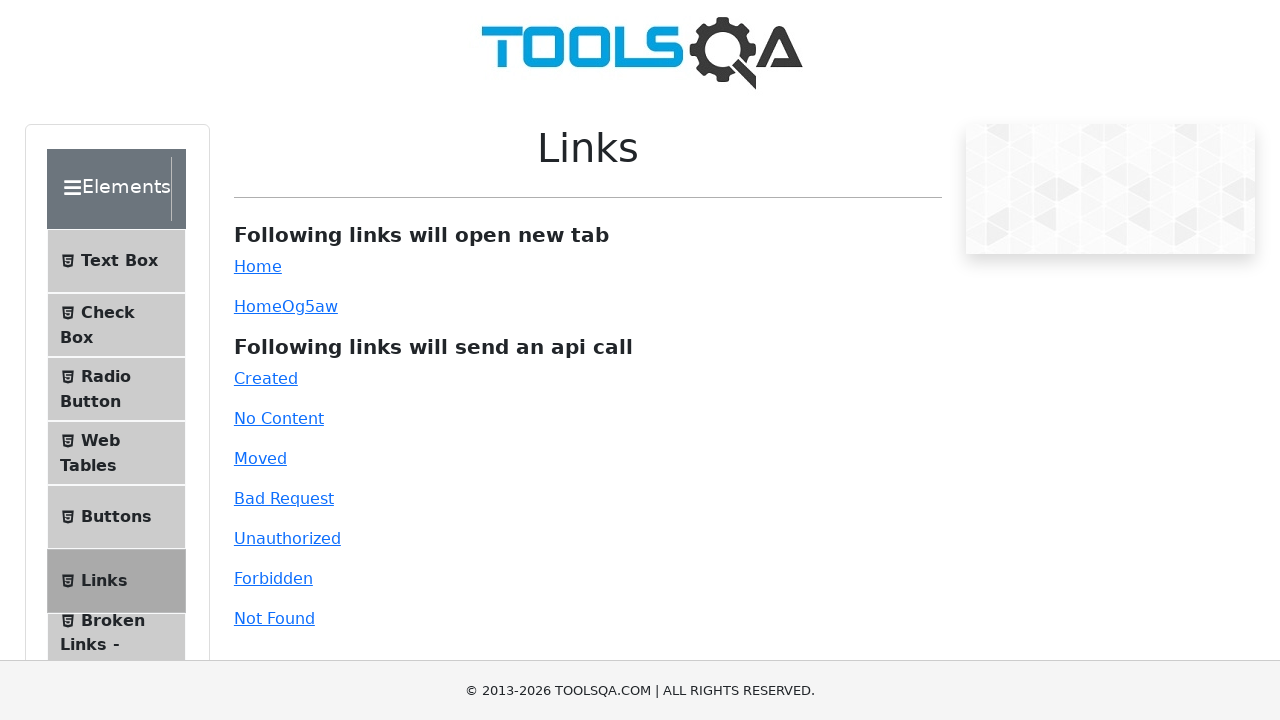

Scrolled to no-content link element
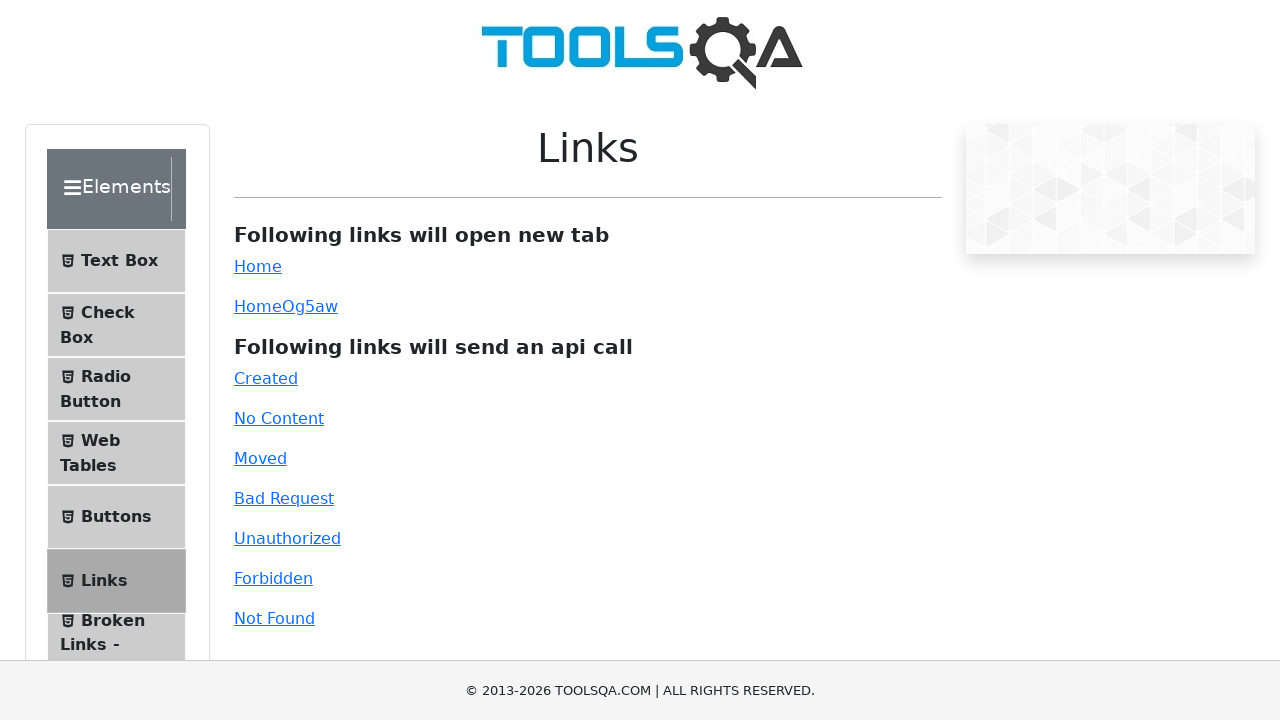

Clicked the no-content link that returns 204 status at (279, 418) on #no-content
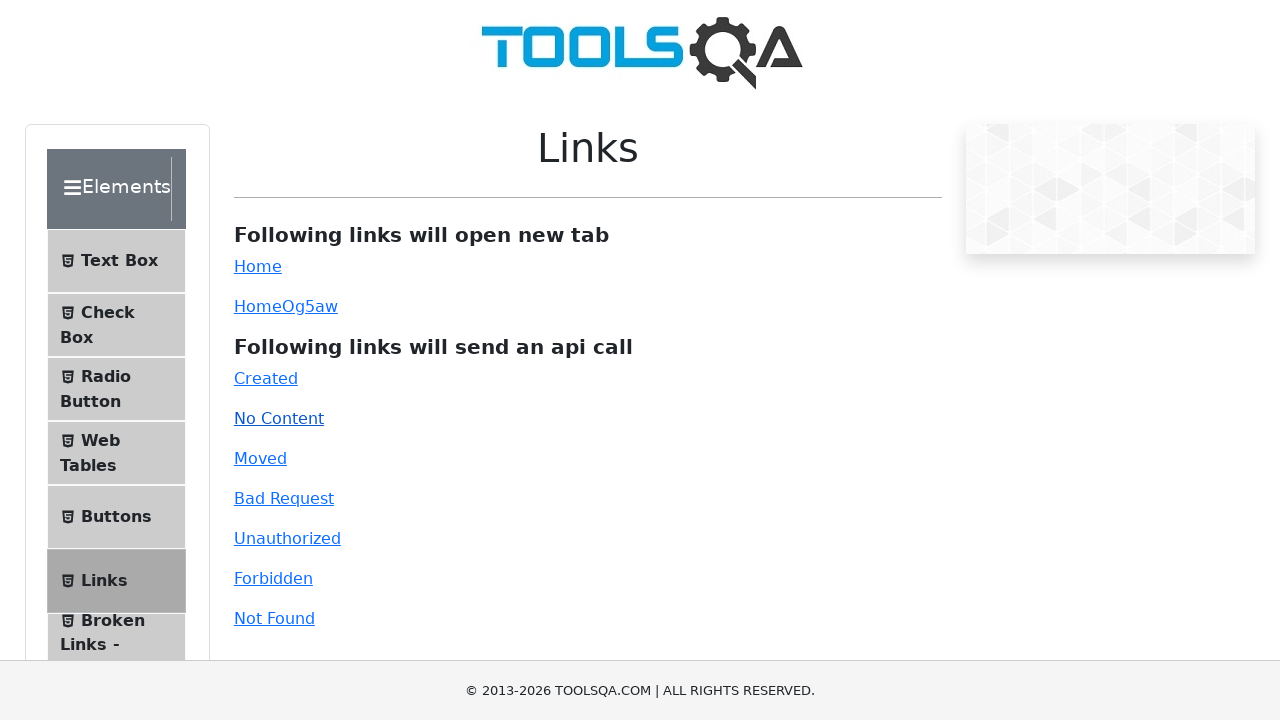

Waited for link response message to appear
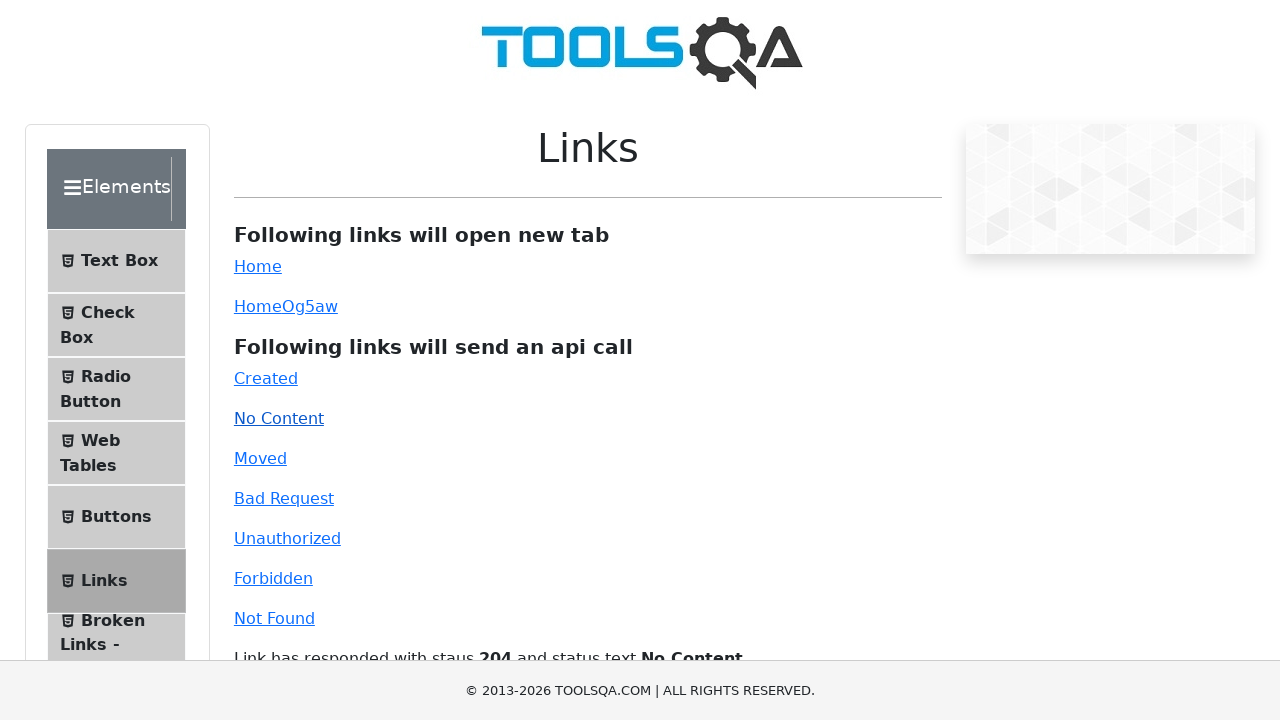

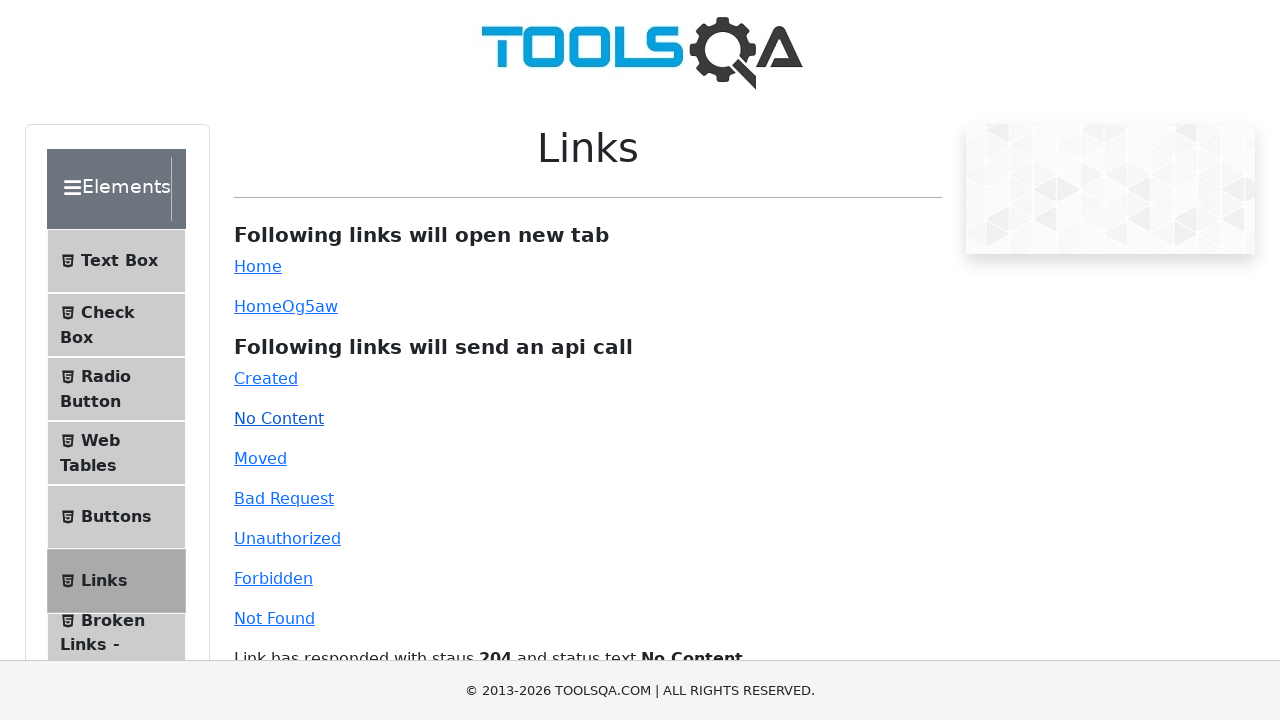